Tests opening multiple browser pages/tabs and verifying page titles for different websites.

Starting URL: https://opensource-demo.orangehrmlive.com/

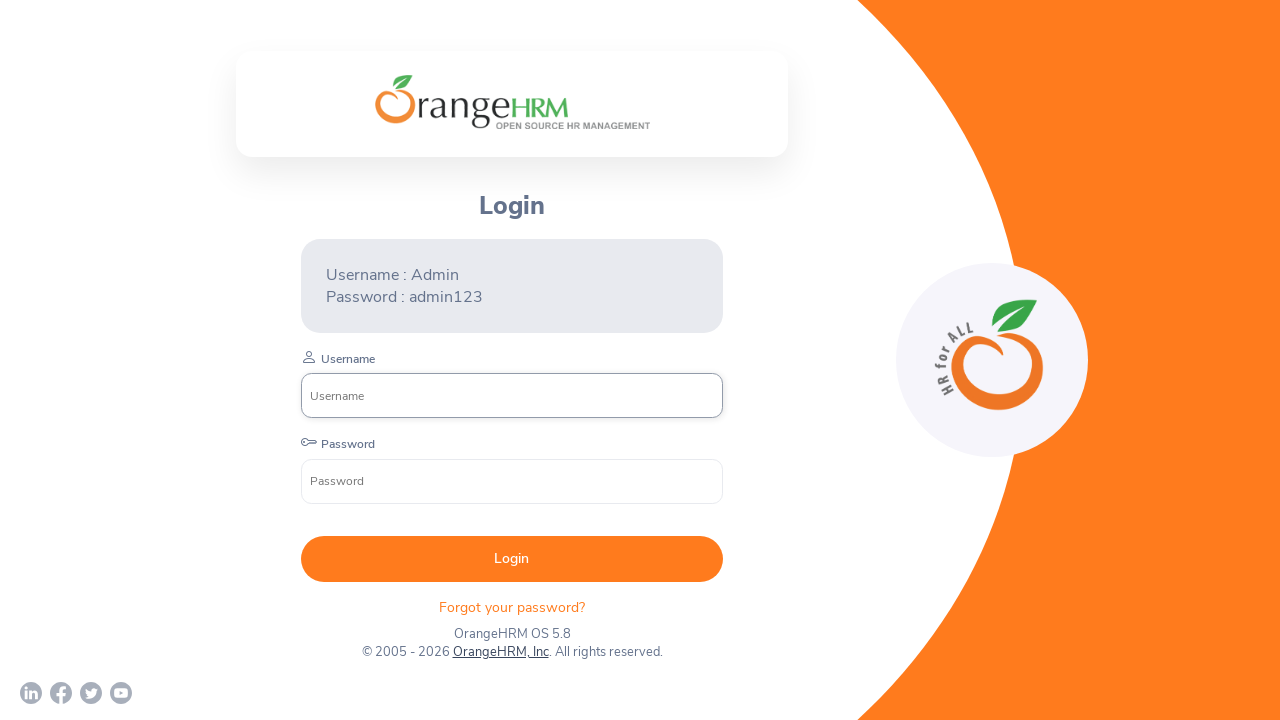

Waited for initial page to load (domcontentloaded)
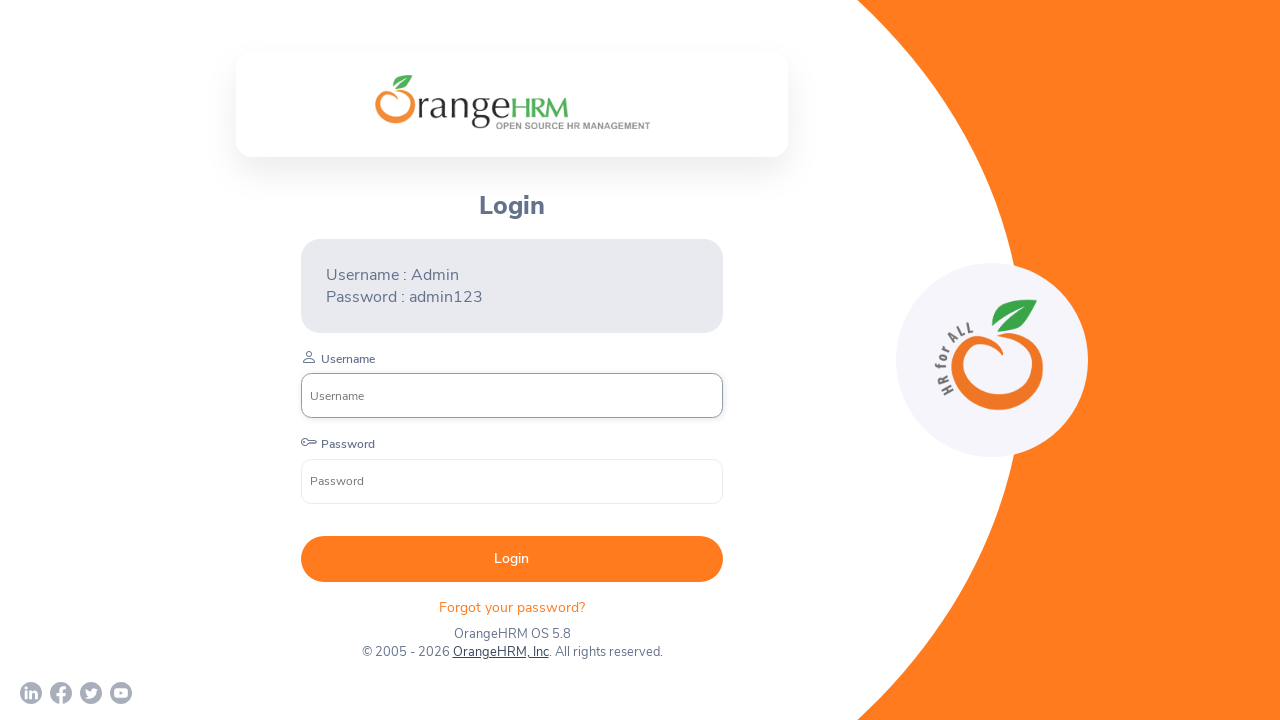

Opened a new page/tab in the browser context
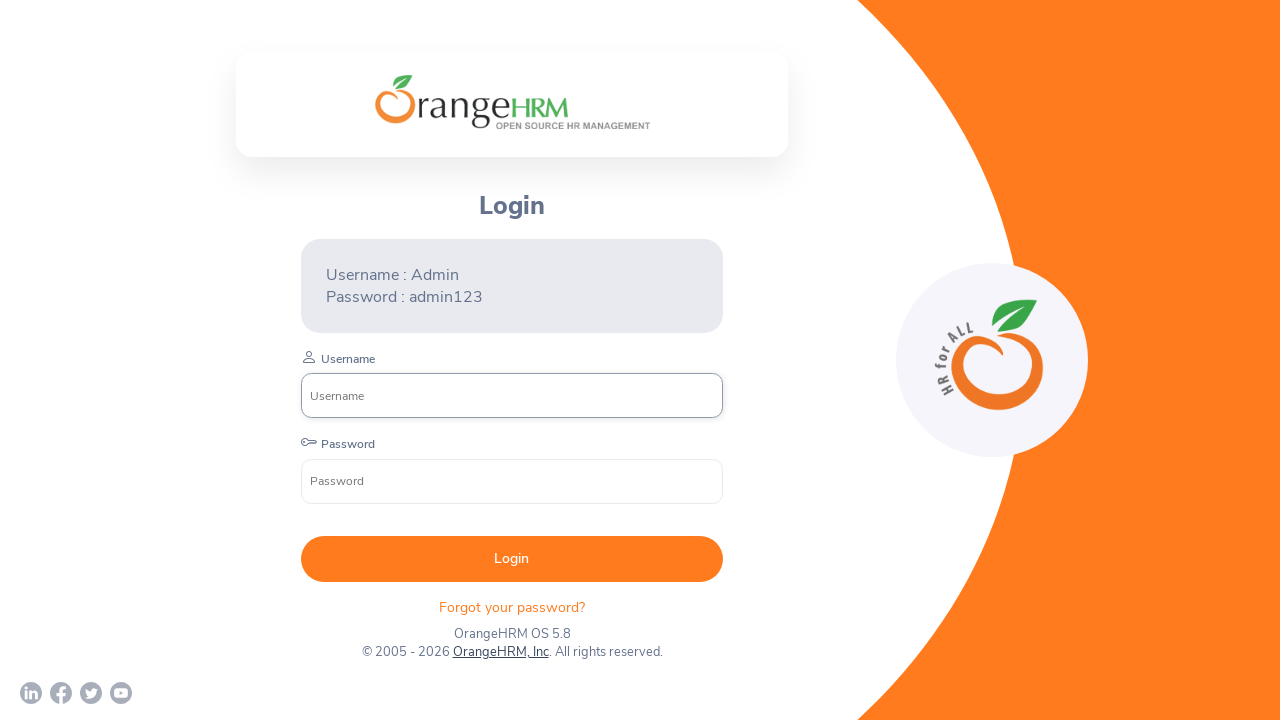

Navigated second page to https://www.orangehrm.com/
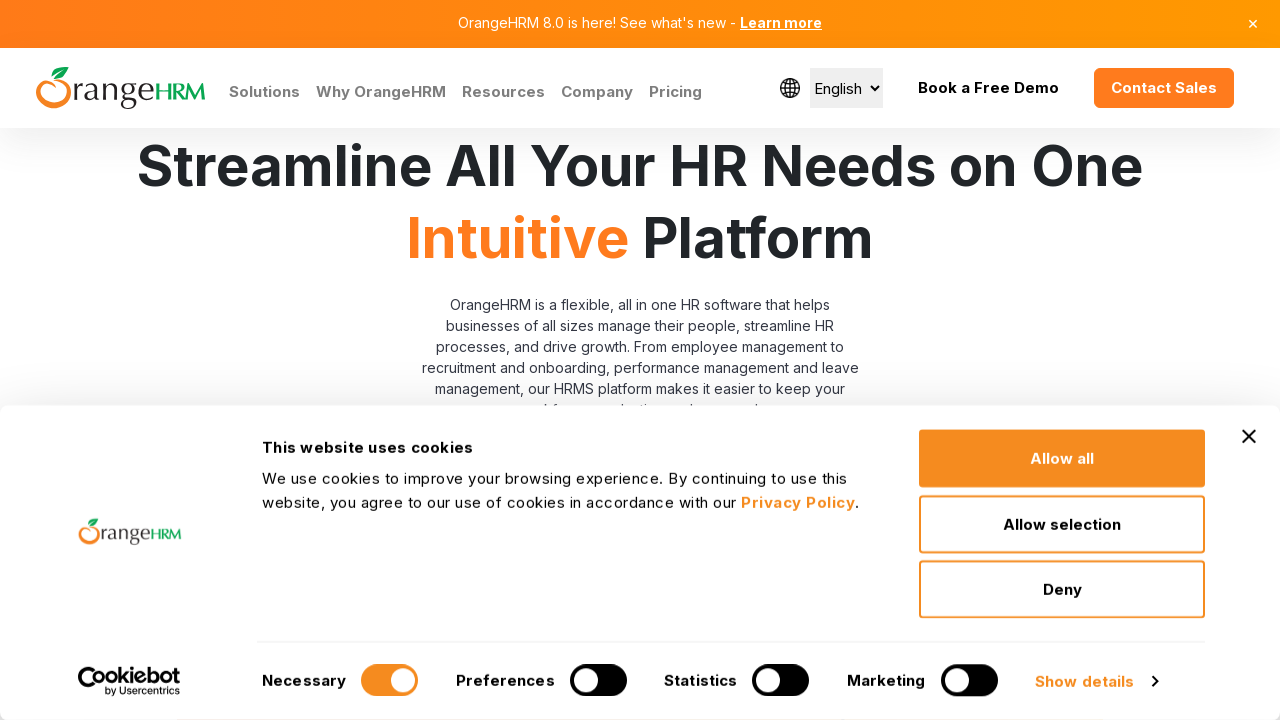

Waited for second page to load (domcontentloaded)
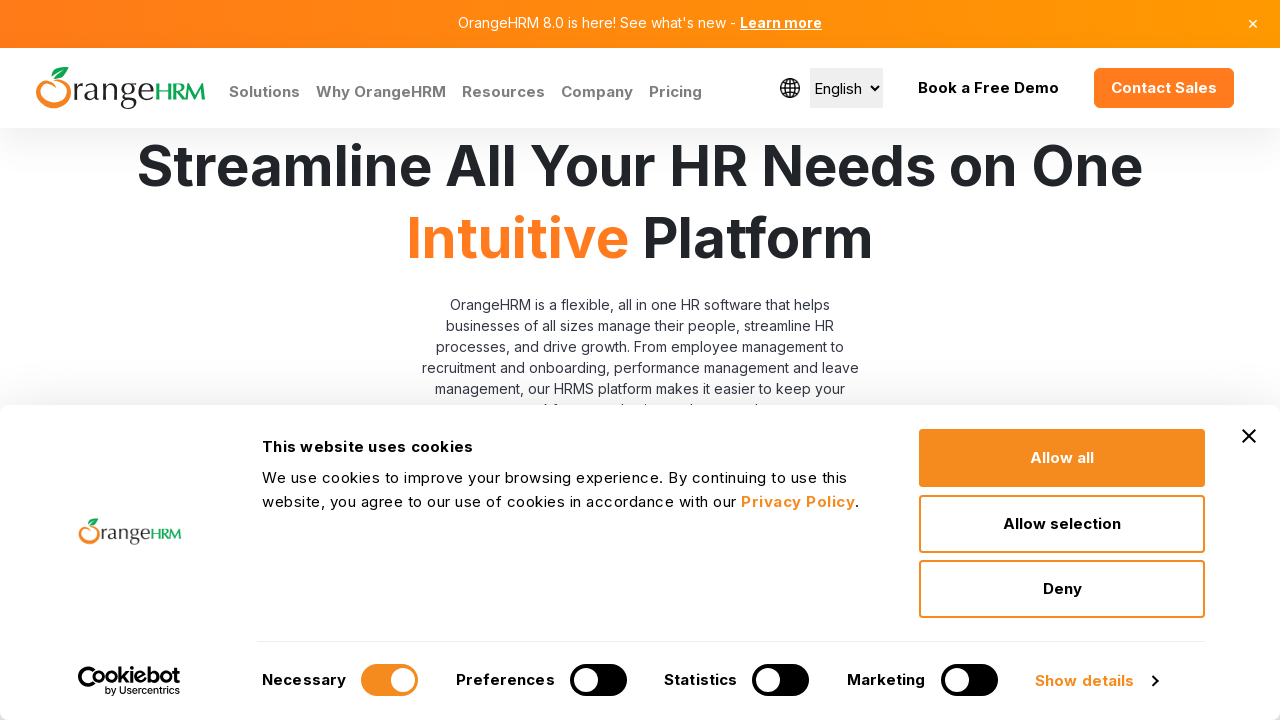

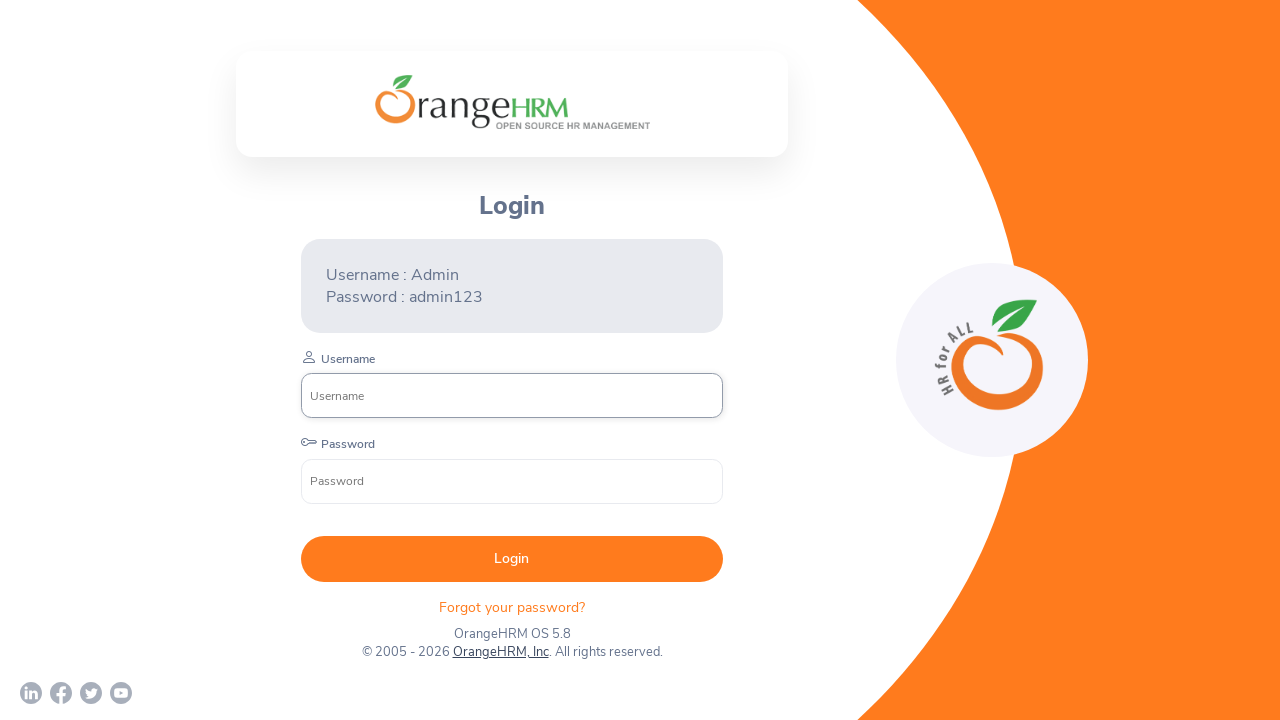